Tests various input field interactions including entering text, appending text, getting pre-populated values, clearing fields, and checking field properties like enabled and readonly states

Starting URL: https://letcode.in/edit

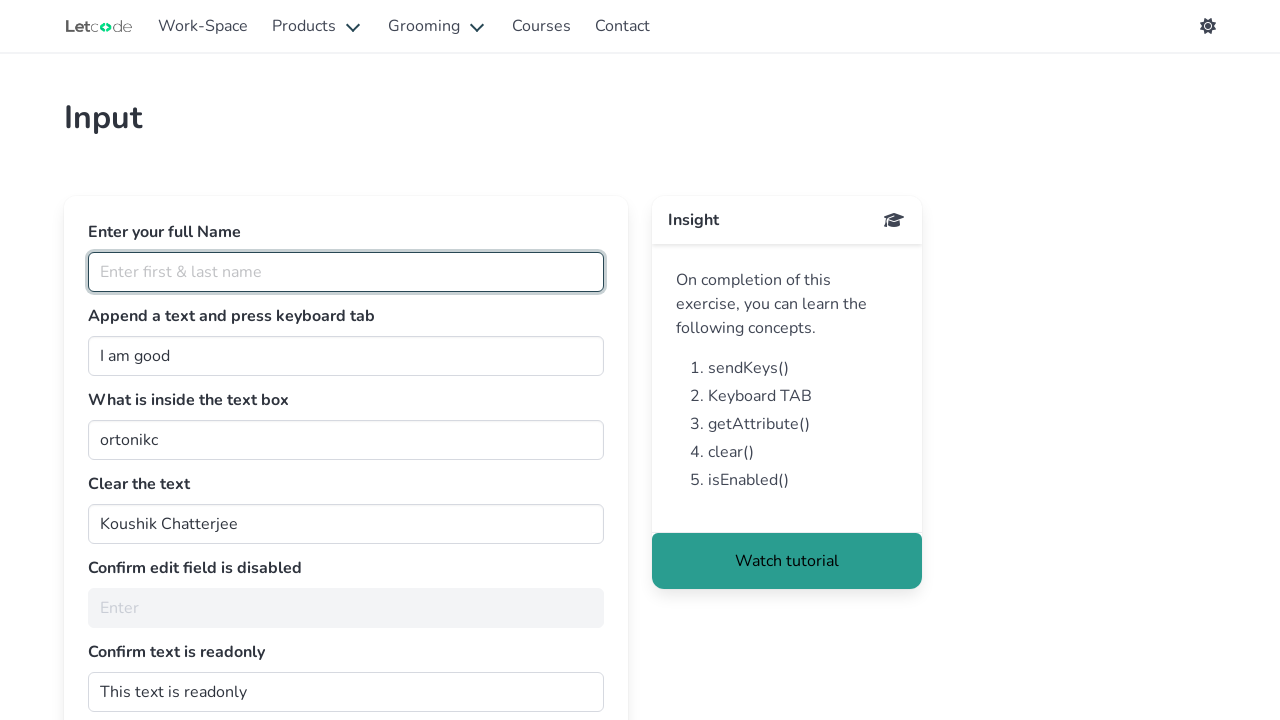

Navigated to https://letcode.in/edit
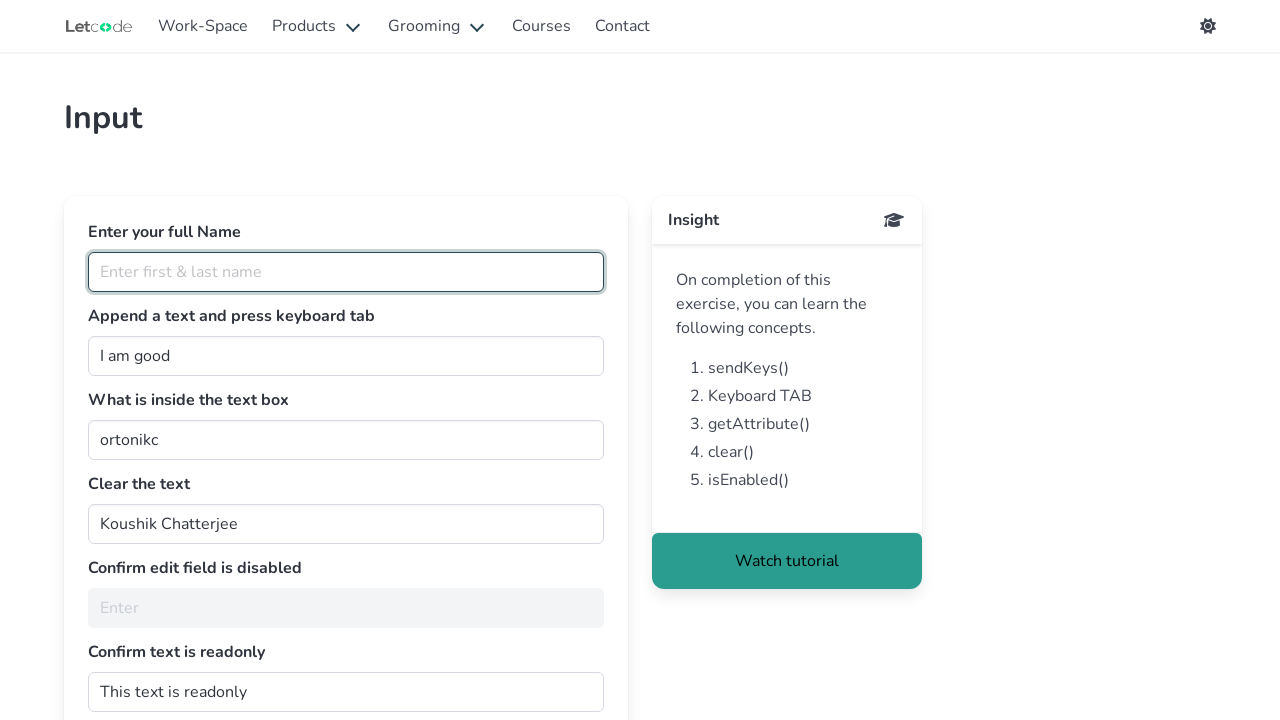

Entered 'harsha vardhan' in the fullName field on #fullName
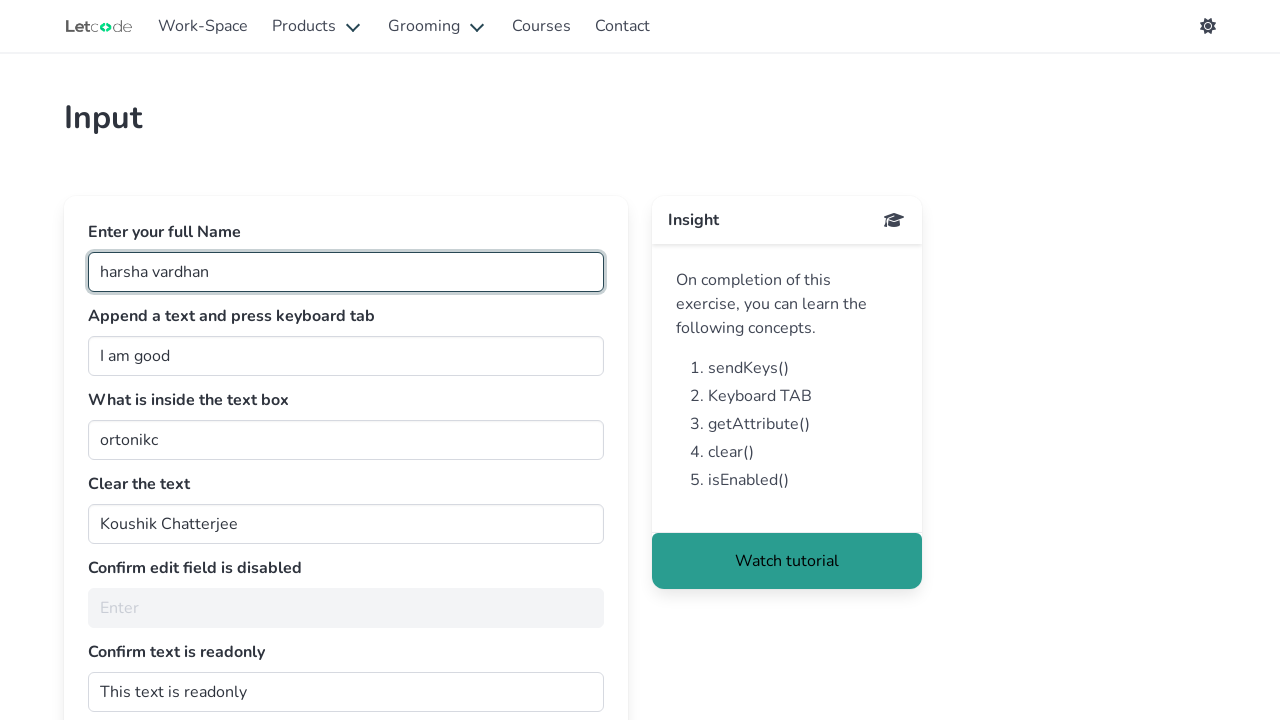

Filled the join field with 'busyqa' on #join
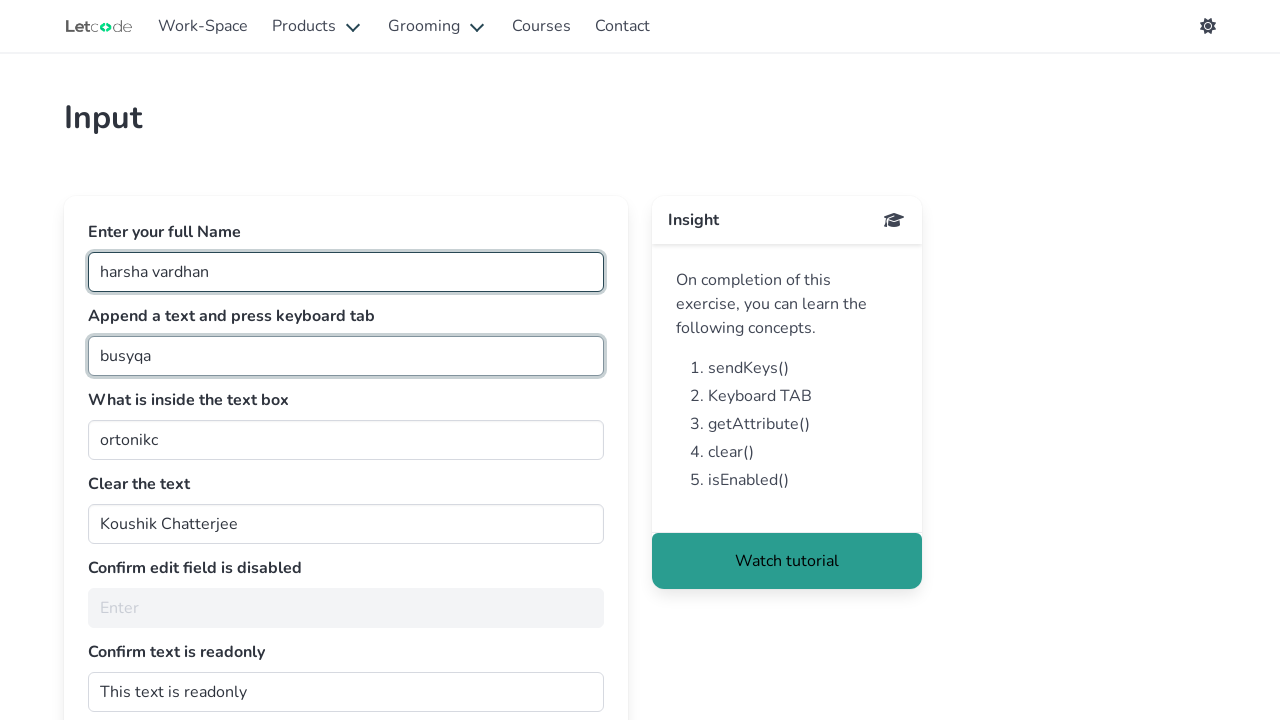

Pressed Tab key on the join field on #join
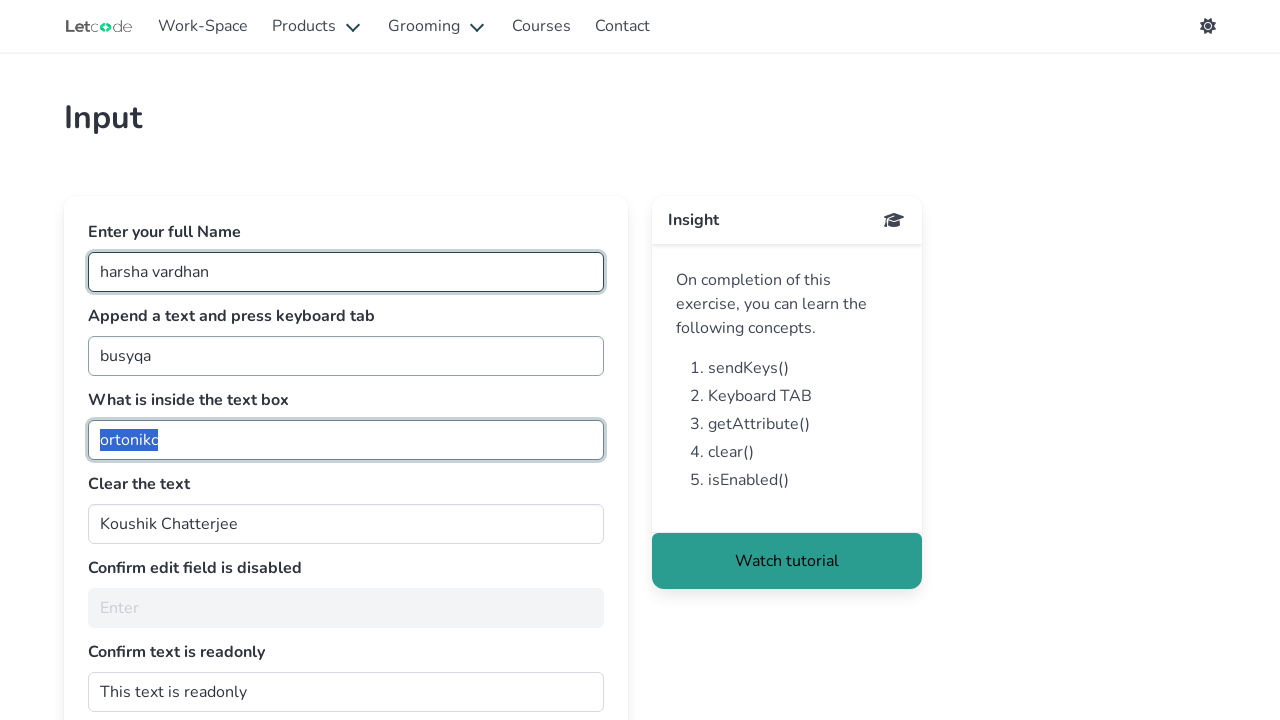

Retrieved pre-populated value from getMe field: 'ortonikc'
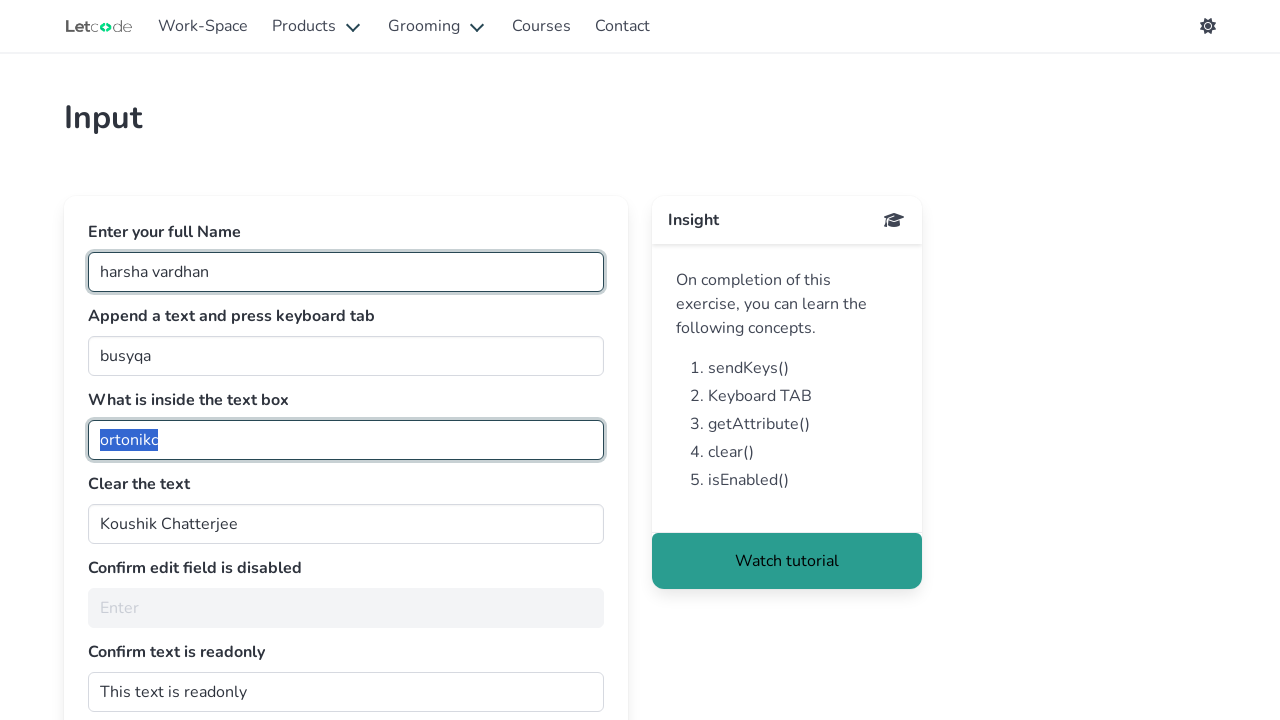

Cleared the clearMe input field on #clearMe
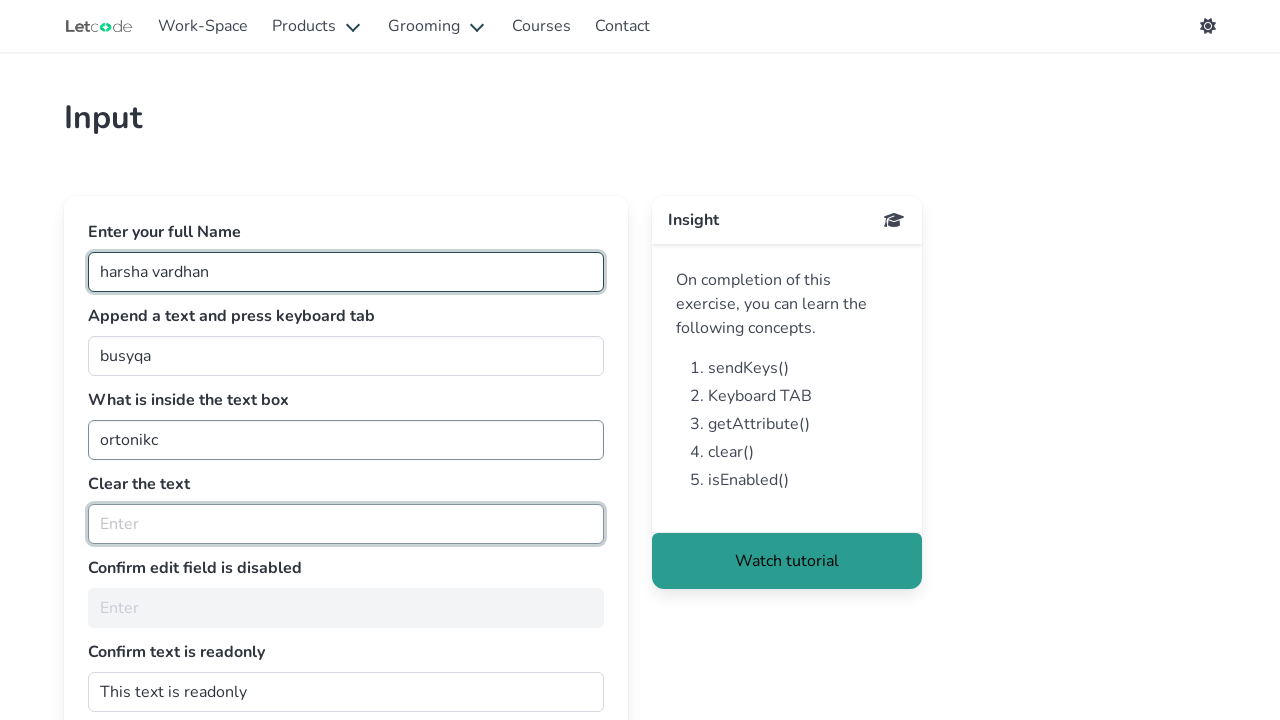

Checked if noEdit field is enabled: False
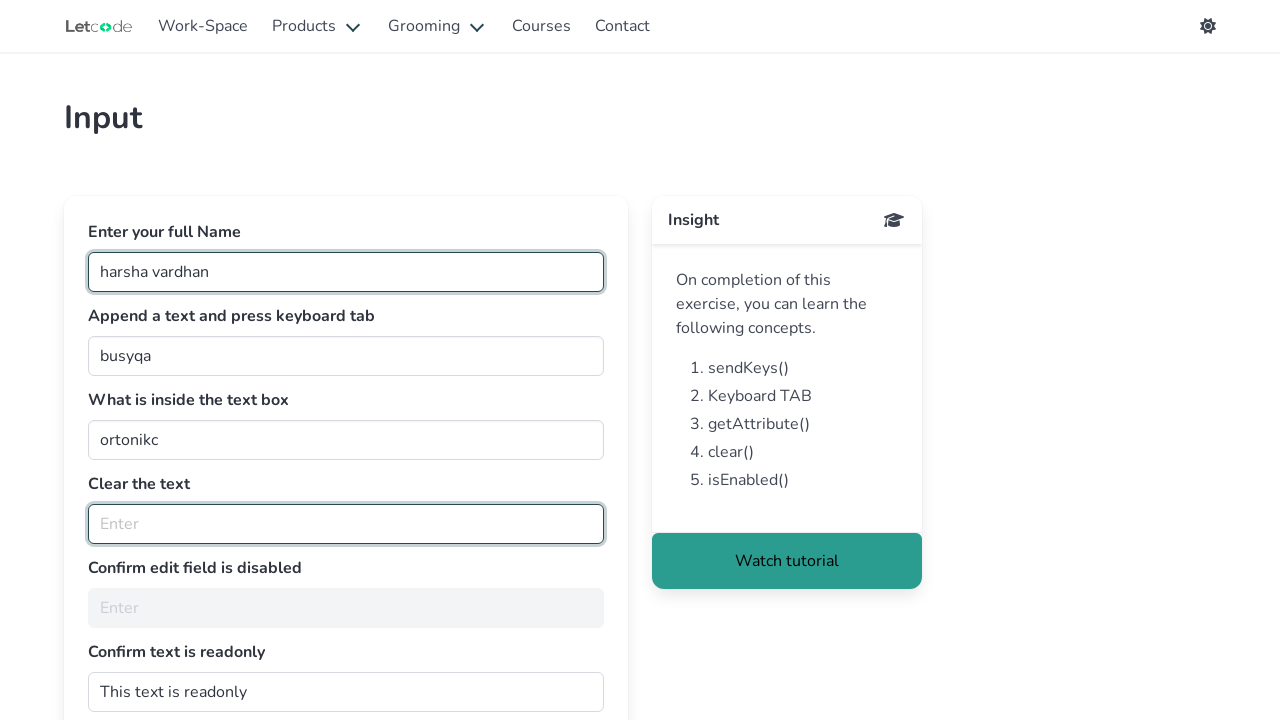

Retrieved readonly attribute from dontwrite field: ''
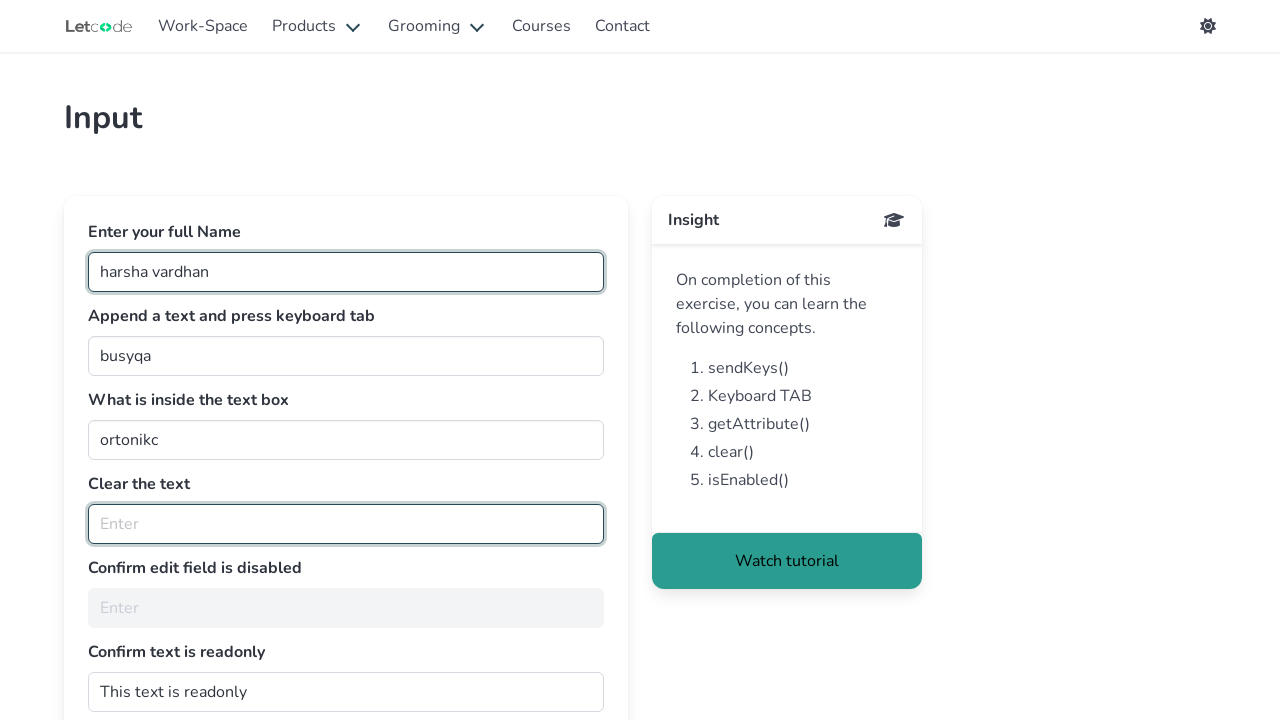

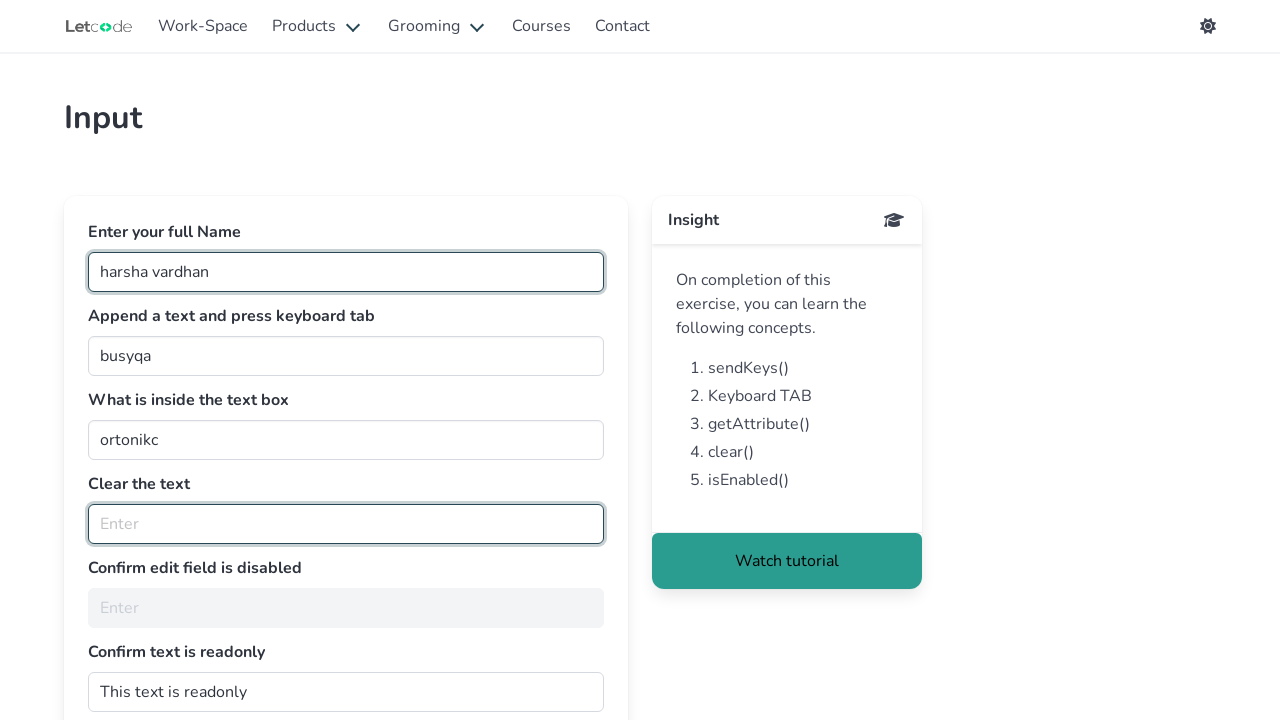